Tests un-marking todo items as complete by unchecking their toggle boxes

Starting URL: https://demo.playwright.dev/todomvc

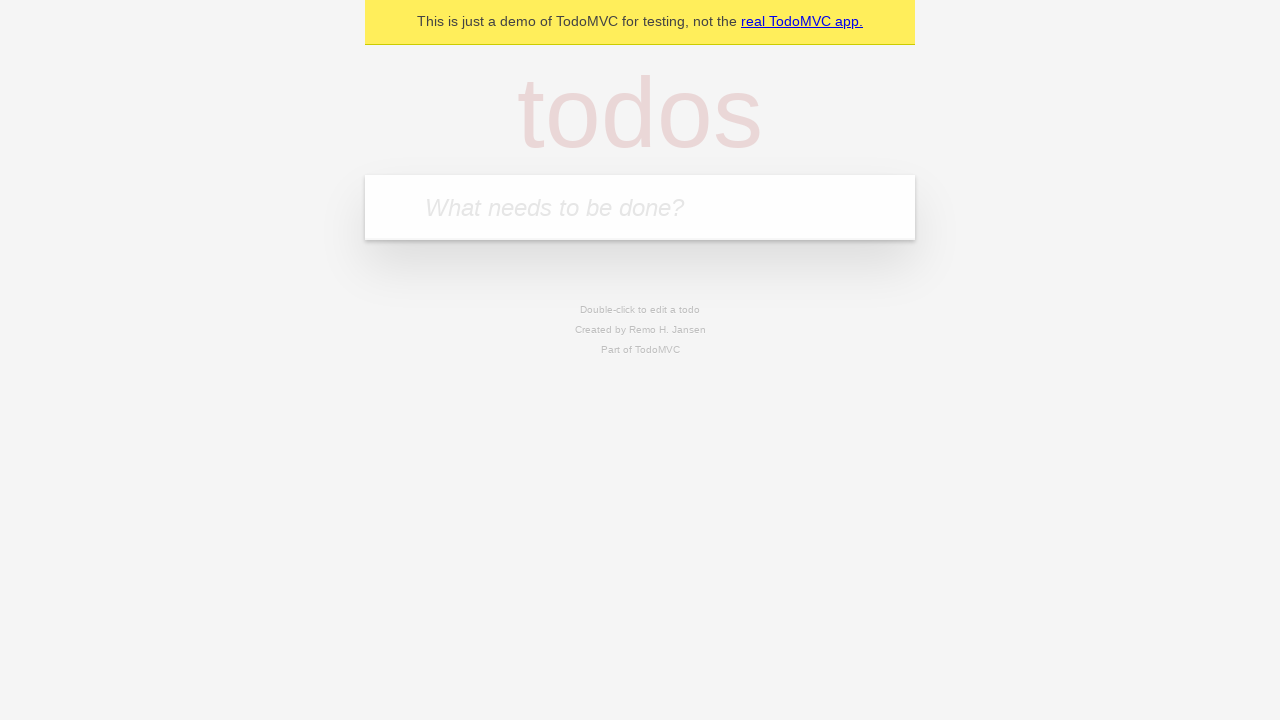

Navigated to TodoMVC demo application
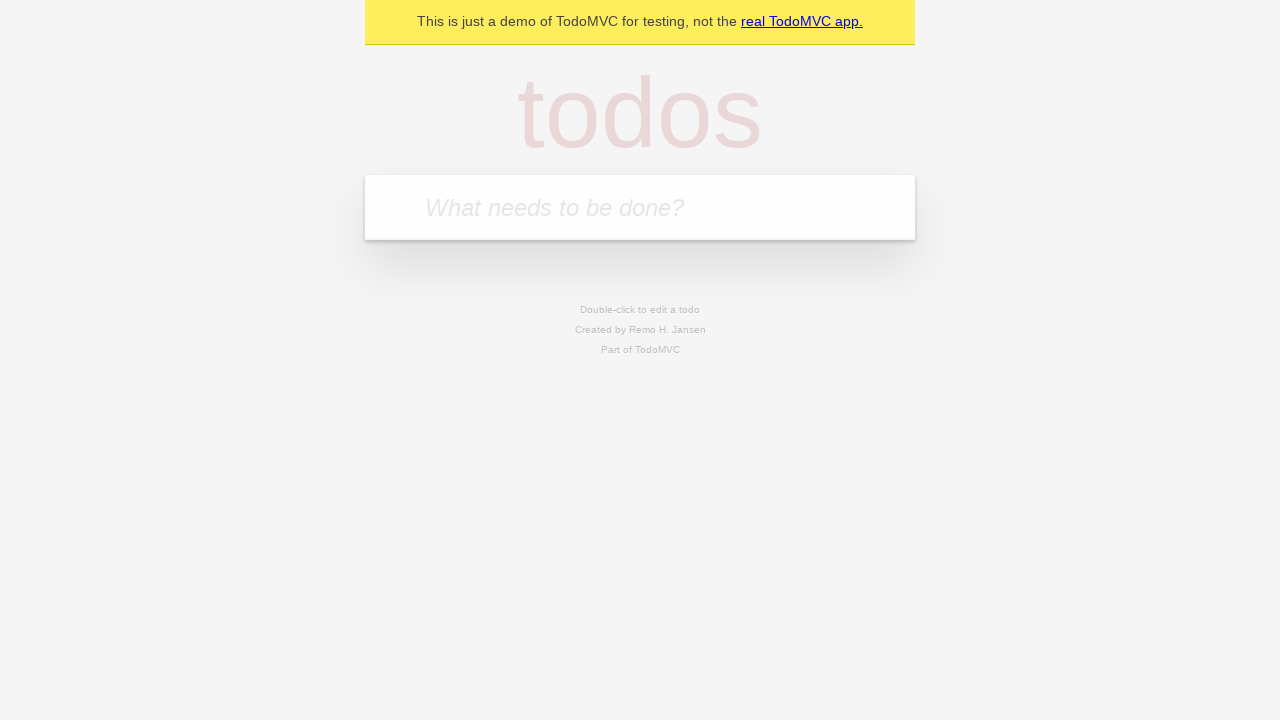

Filled first todo item with 'buy some cheese' on .new-todo
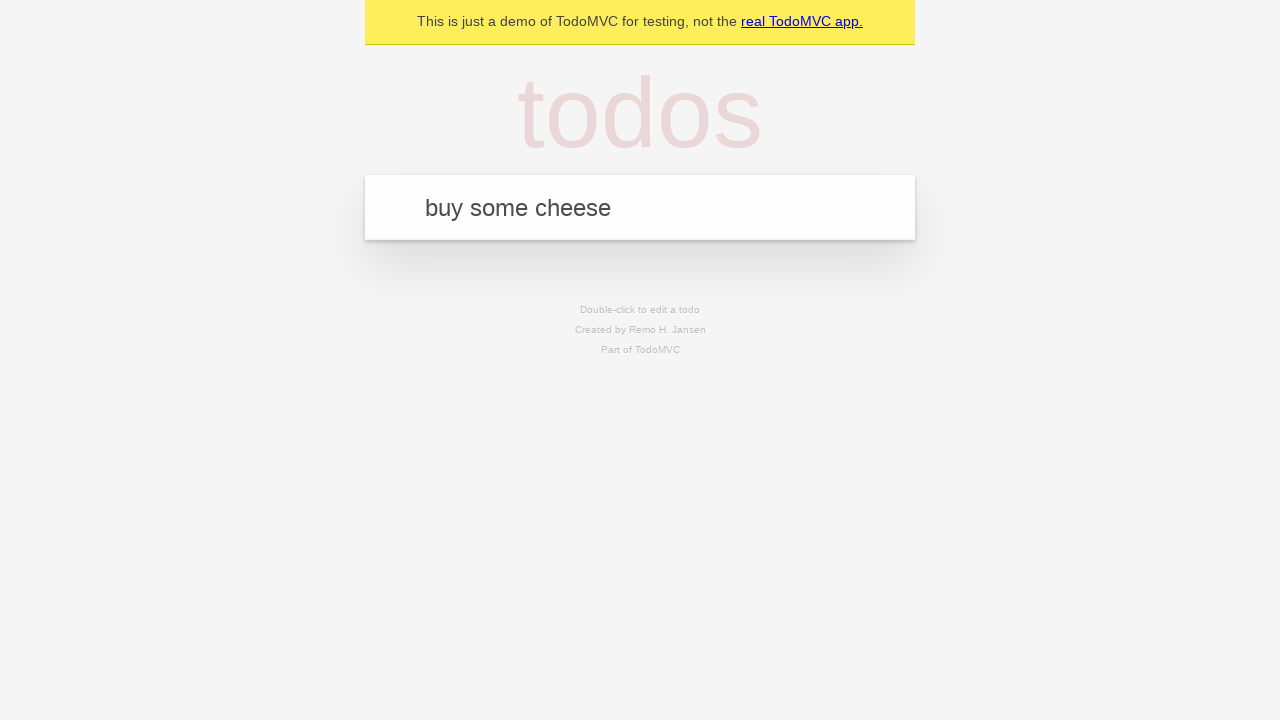

Pressed Enter to create first todo item on .new-todo
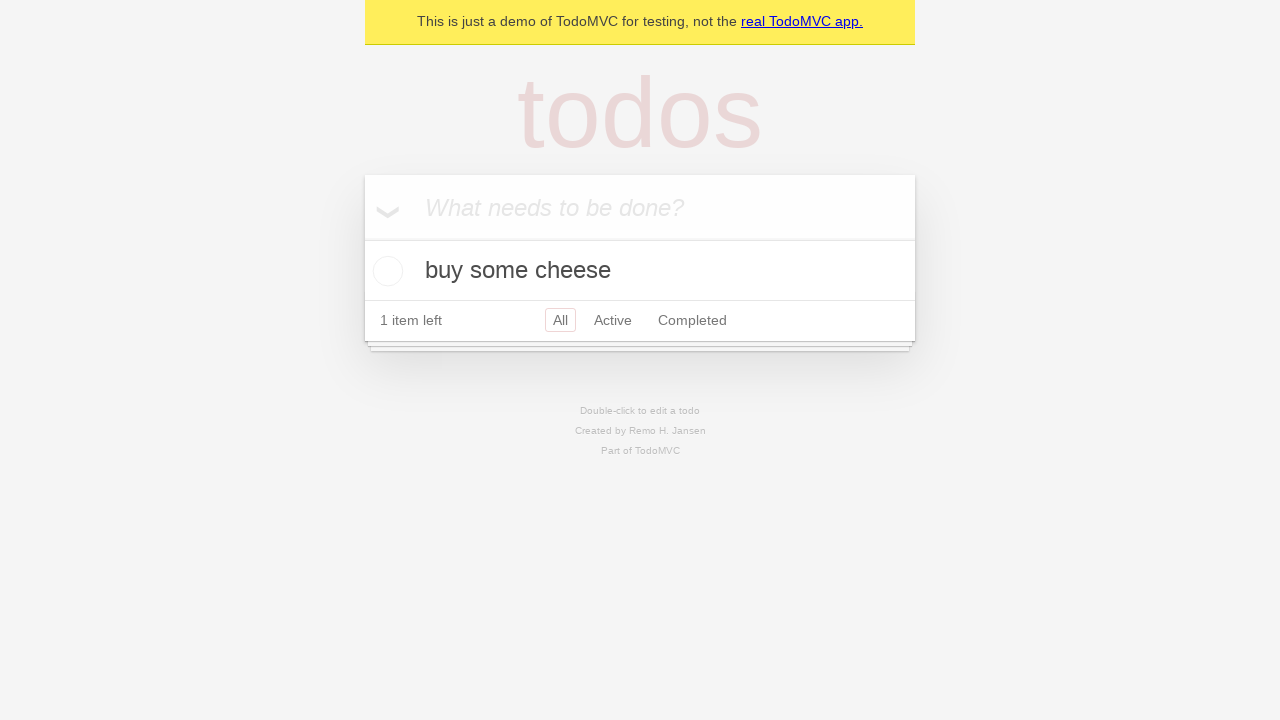

Filled second todo item with 'feed the cat' on .new-todo
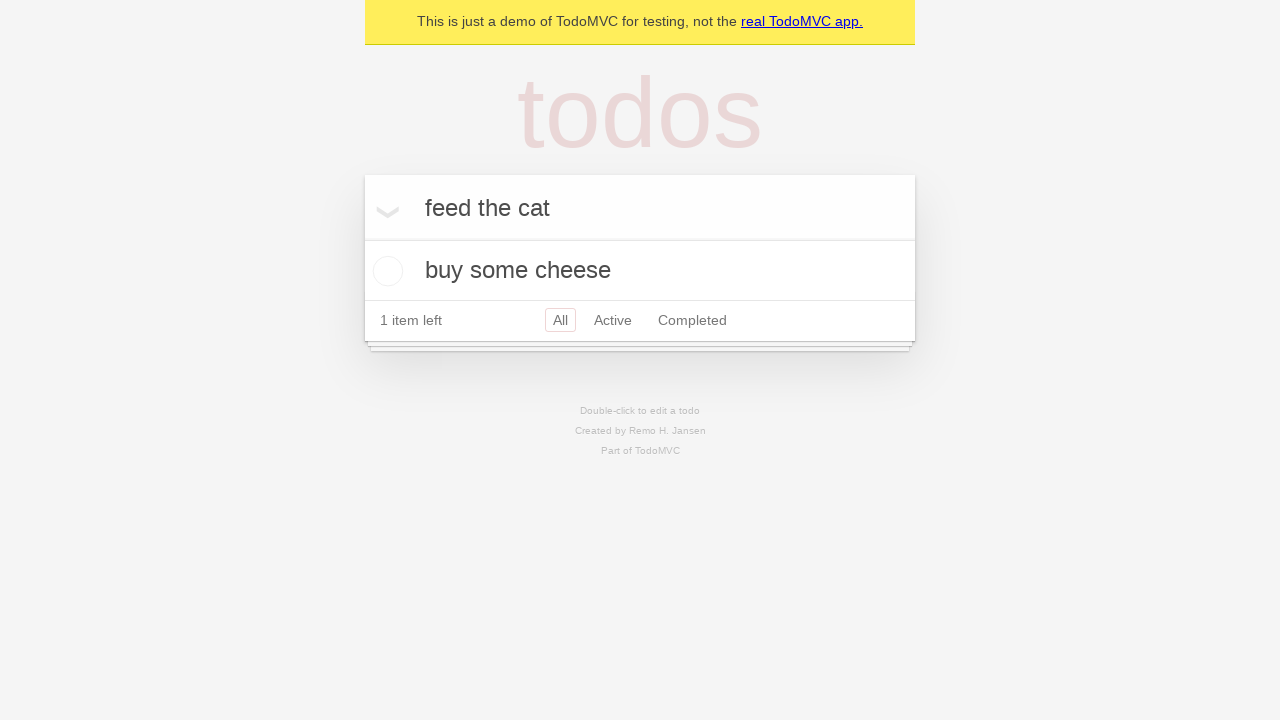

Pressed Enter to create second todo item on .new-todo
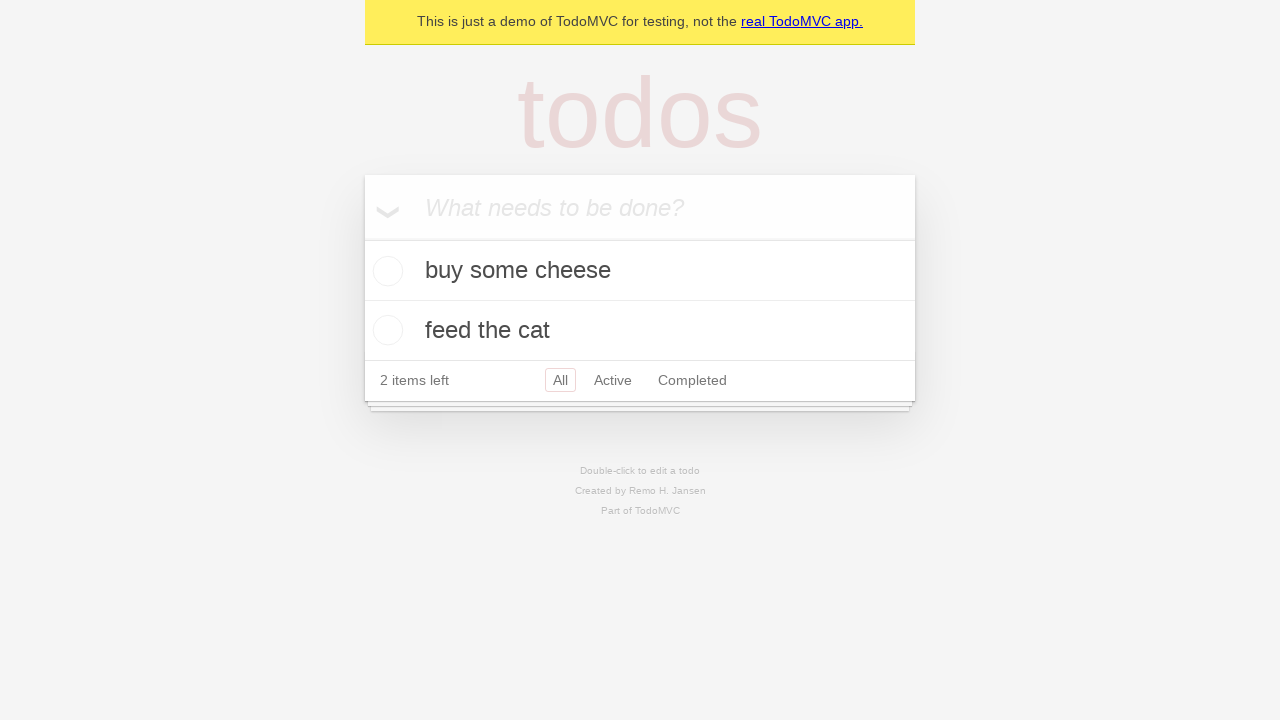

Checked the first todo item as complete at (385, 271) on .todo-list li >> nth=0 >> .toggle
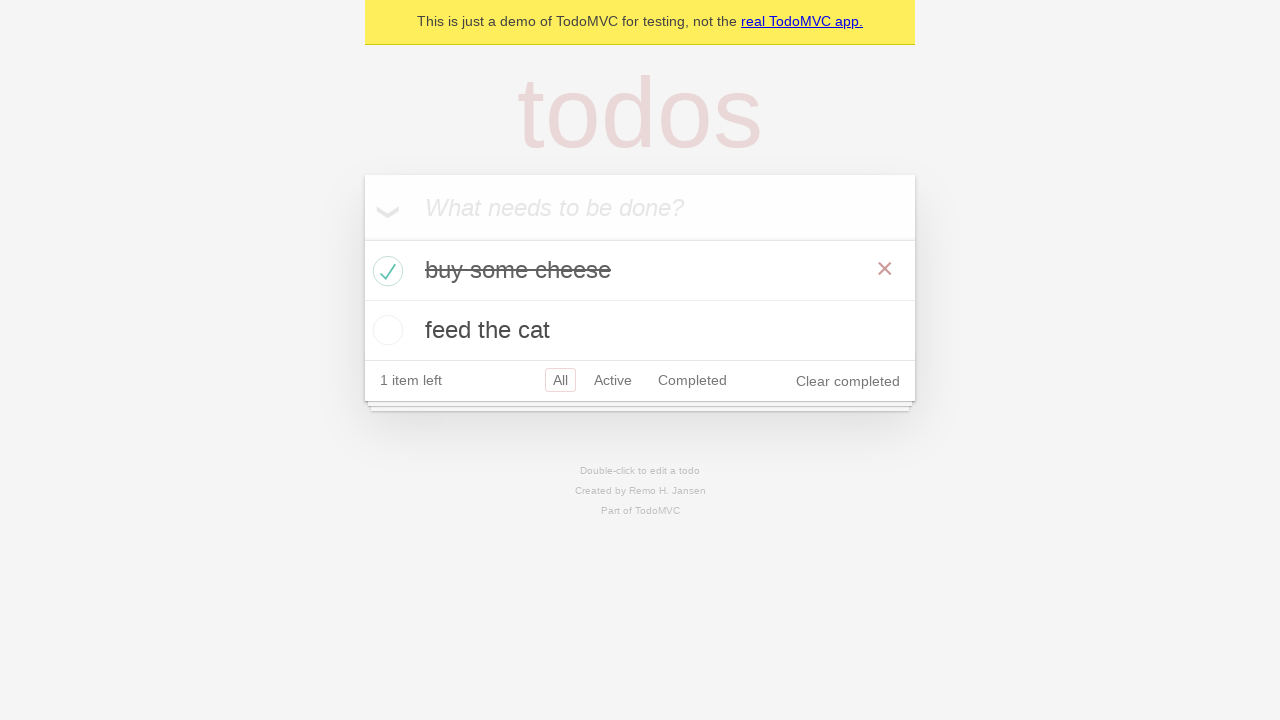

Unchecked the first todo item to mark it as incomplete at (385, 271) on .todo-list li >> nth=0 >> .toggle
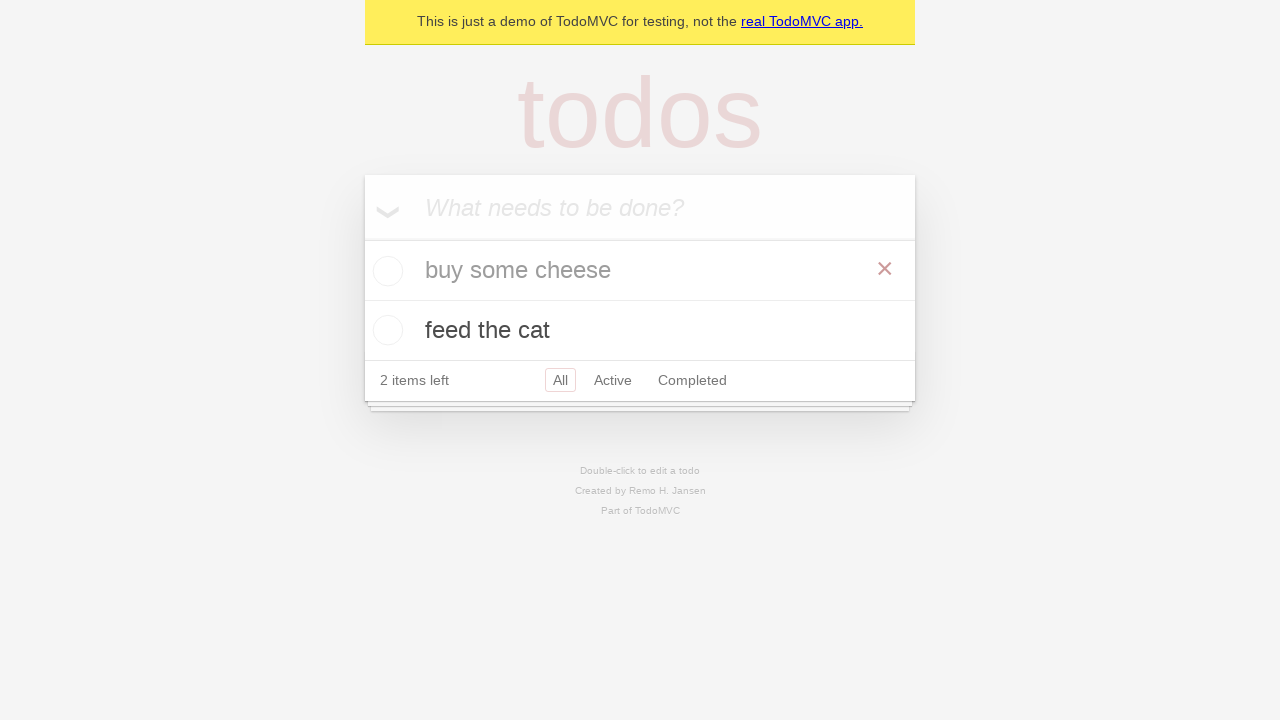

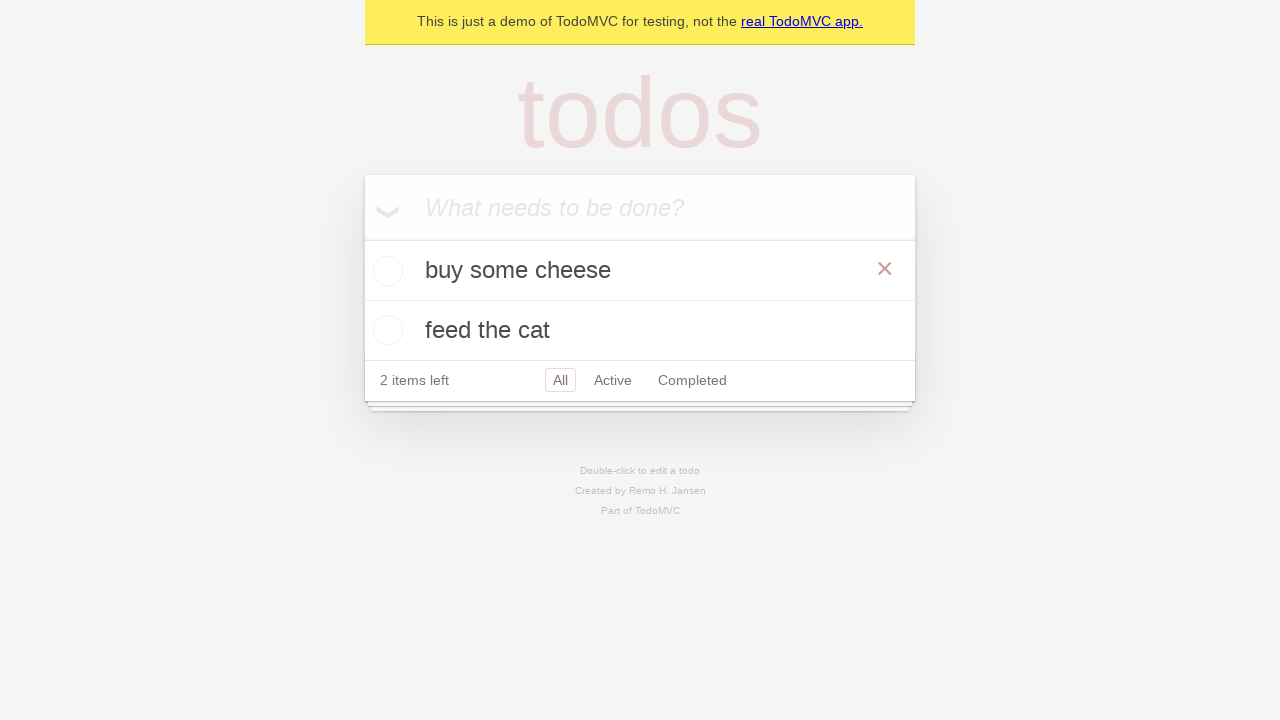